Navigates to A/B Testing page and verifies the presence of specific header text

Starting URL: http://the-internet.herokuapp.com/

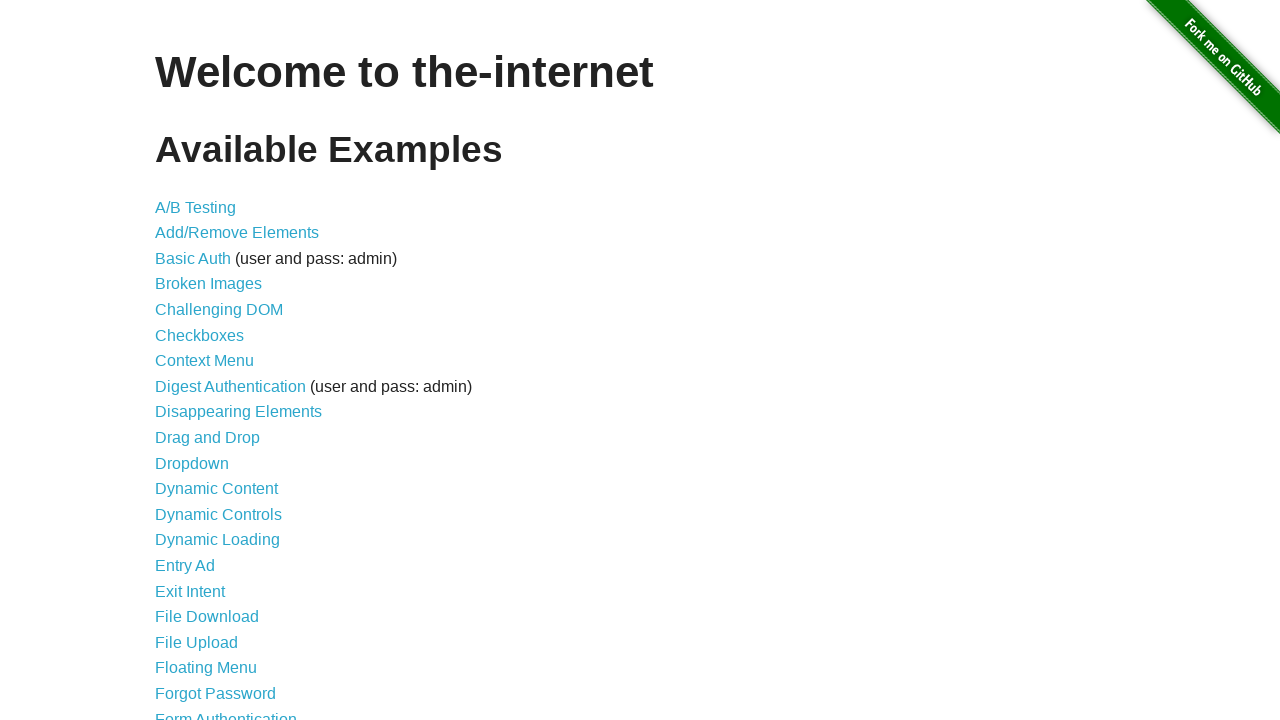

Clicked on A/B Testing link at (196, 207) on text=A/B Testing
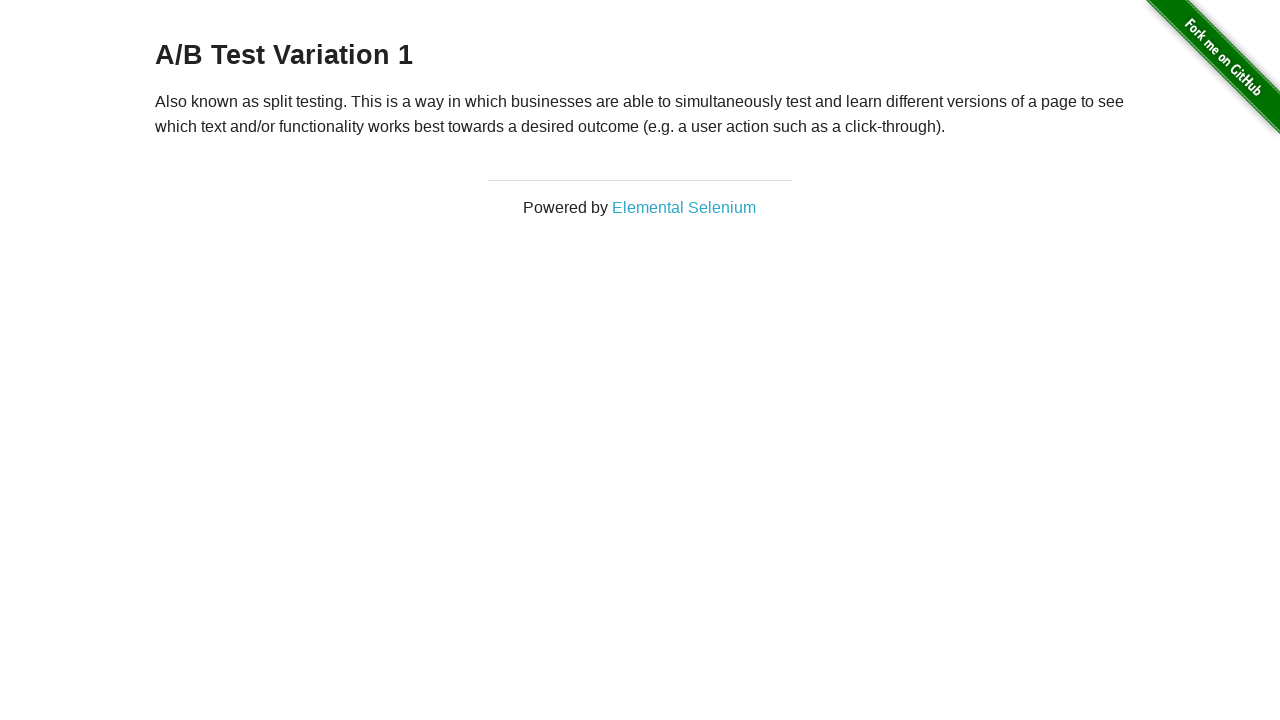

Waited for h3 element to load
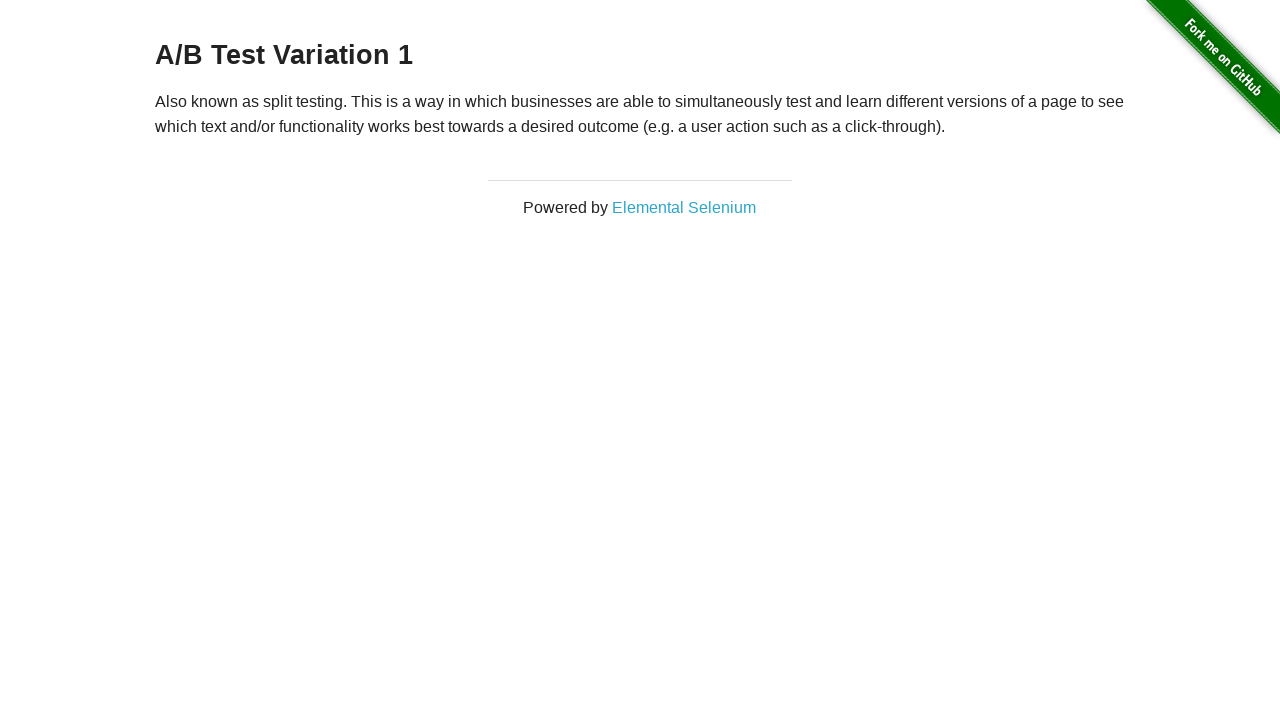

Verified h3 text equals 'A/B Test Variation 1'
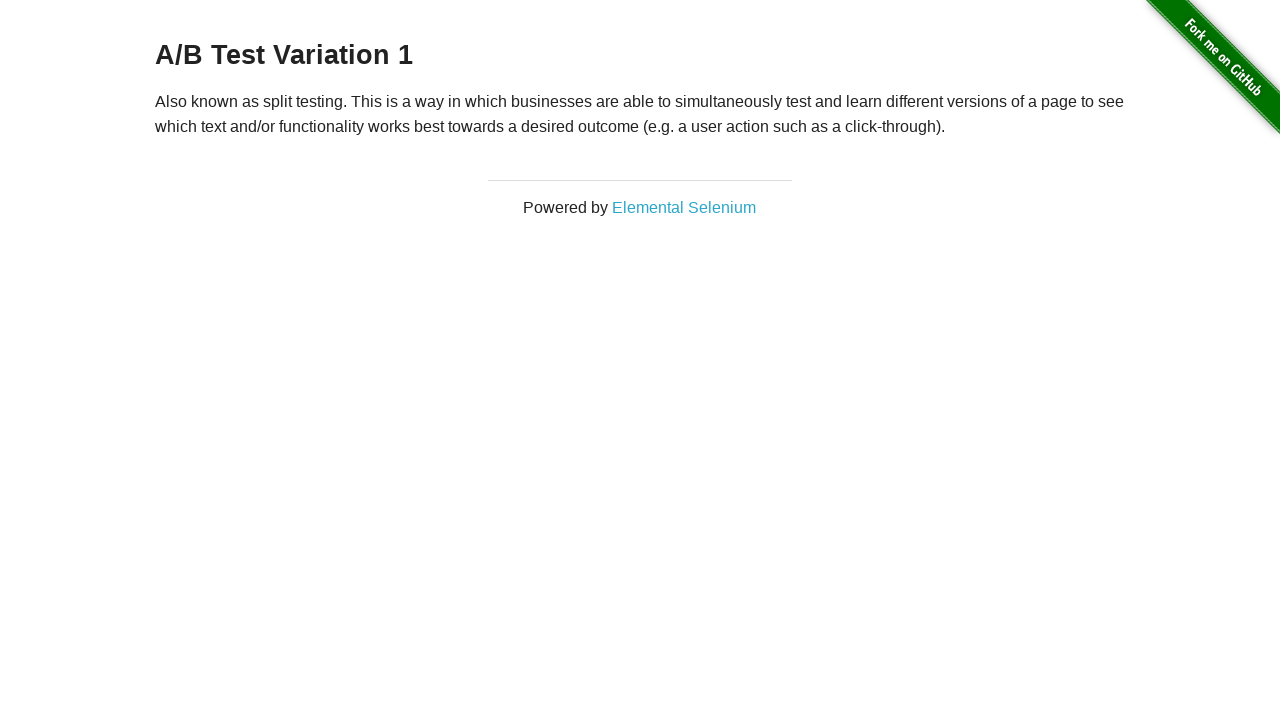

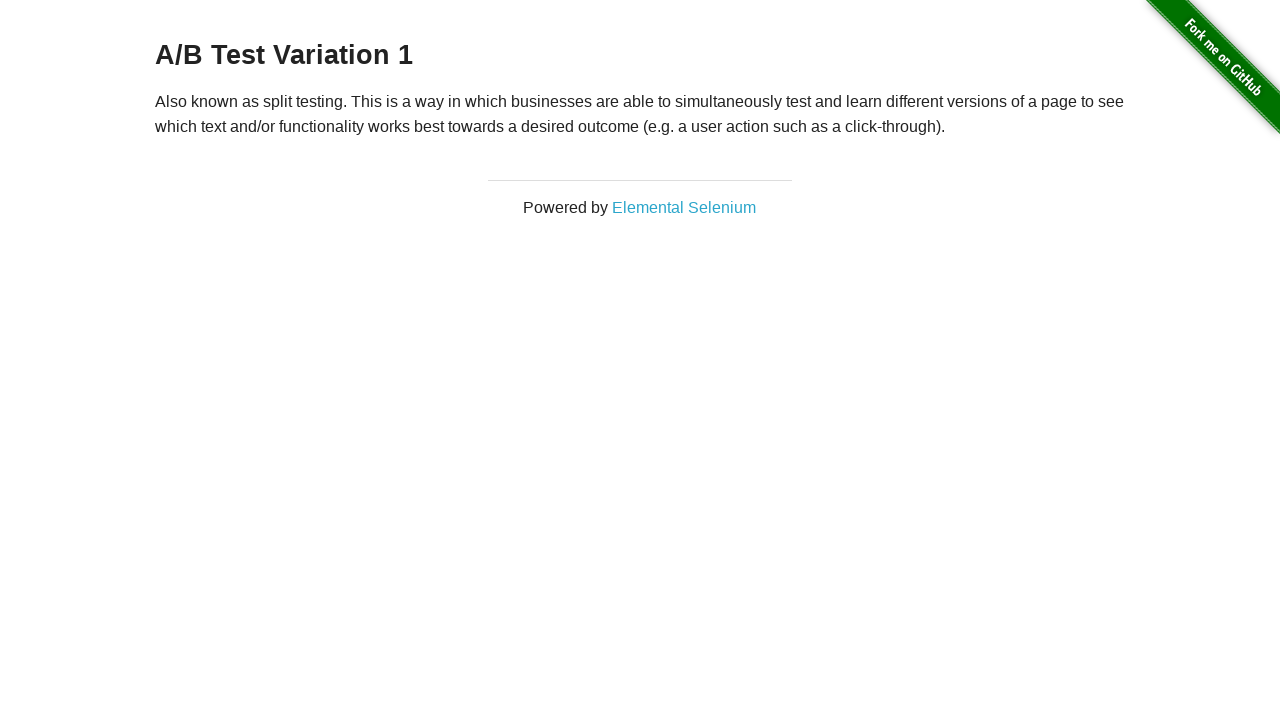